Tests checkbox interaction by checking/unchecking checkbox elements

Starting URL: https://the-internet.herokuapp.com/checkboxes

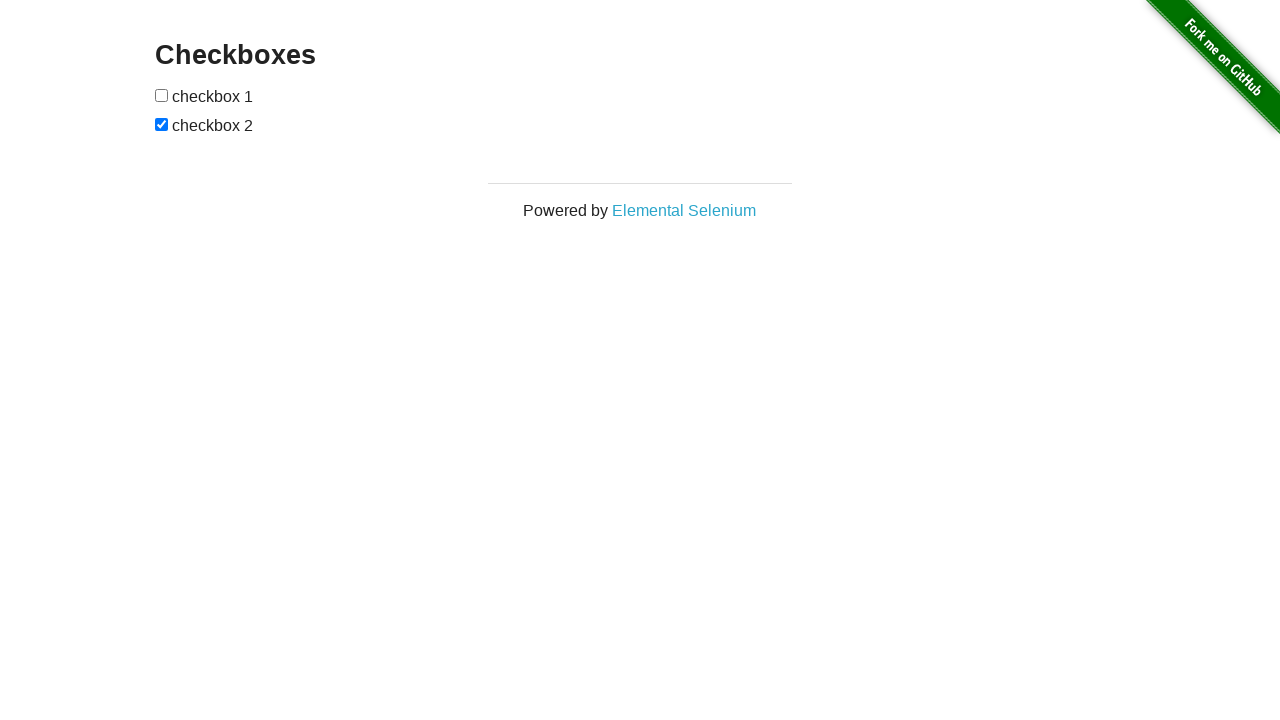

Navigated to checkboxes page
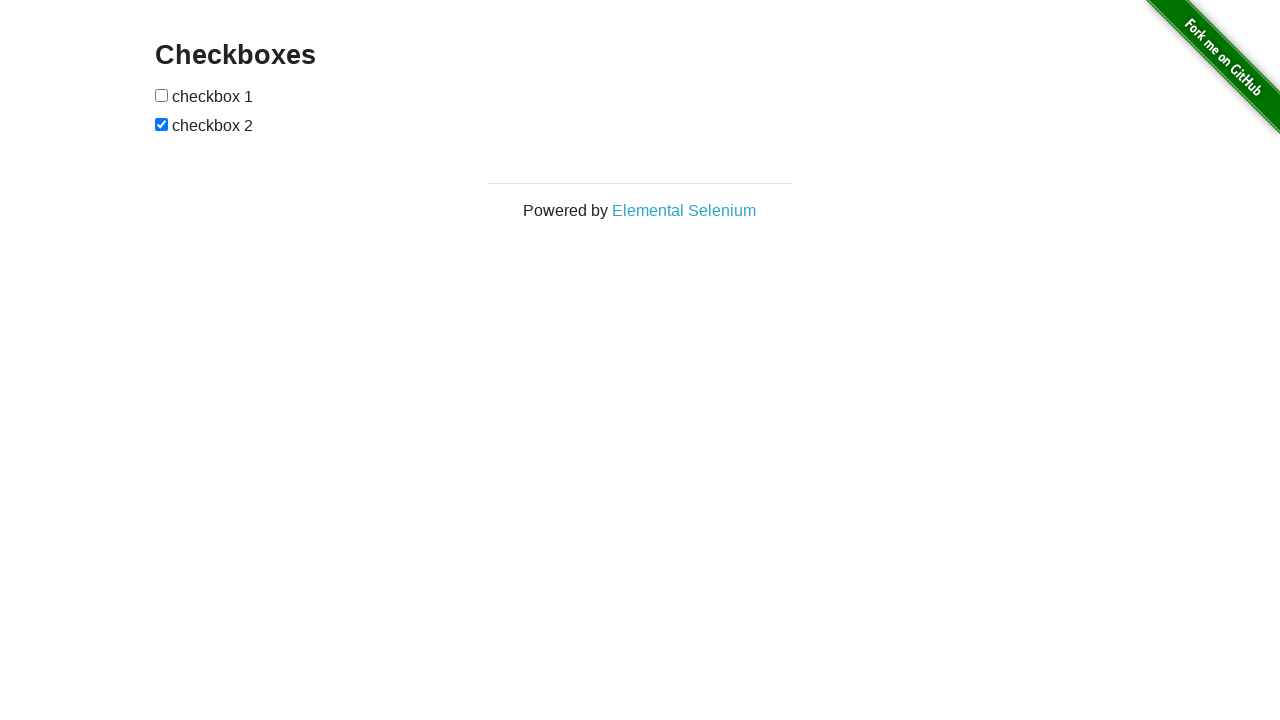

Located first checkbox element
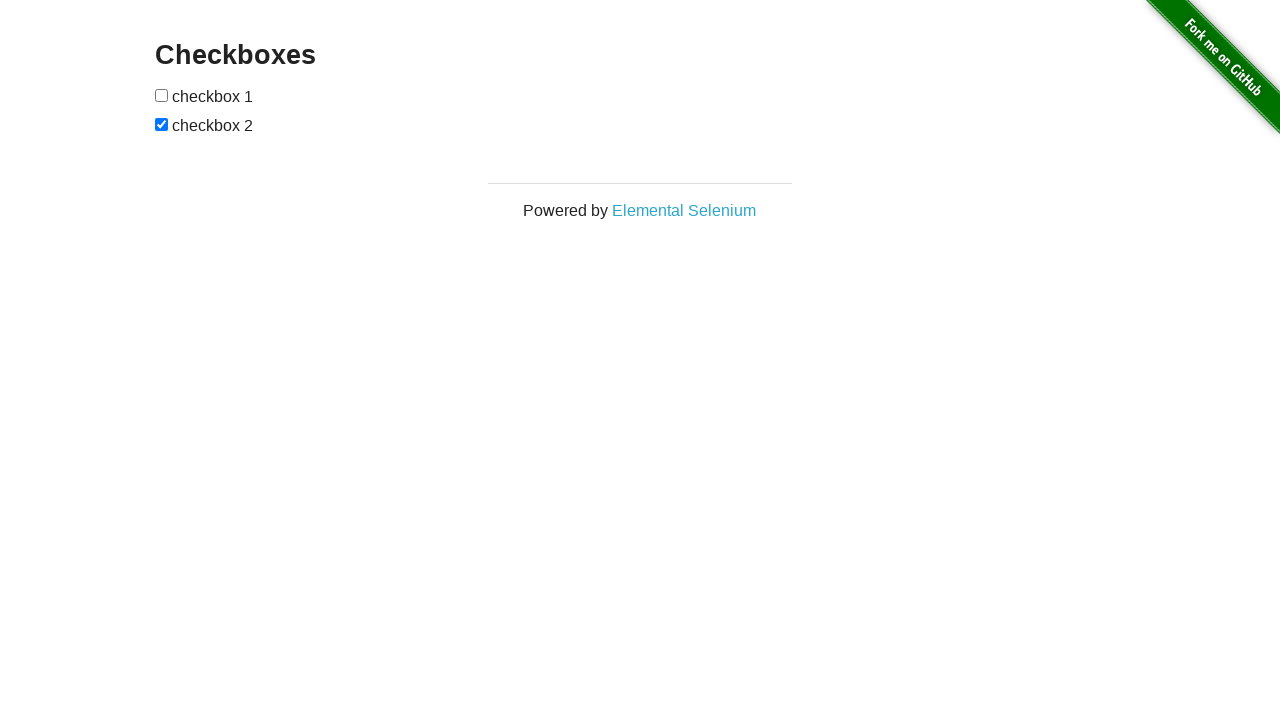

Verified first checkbox is not checked
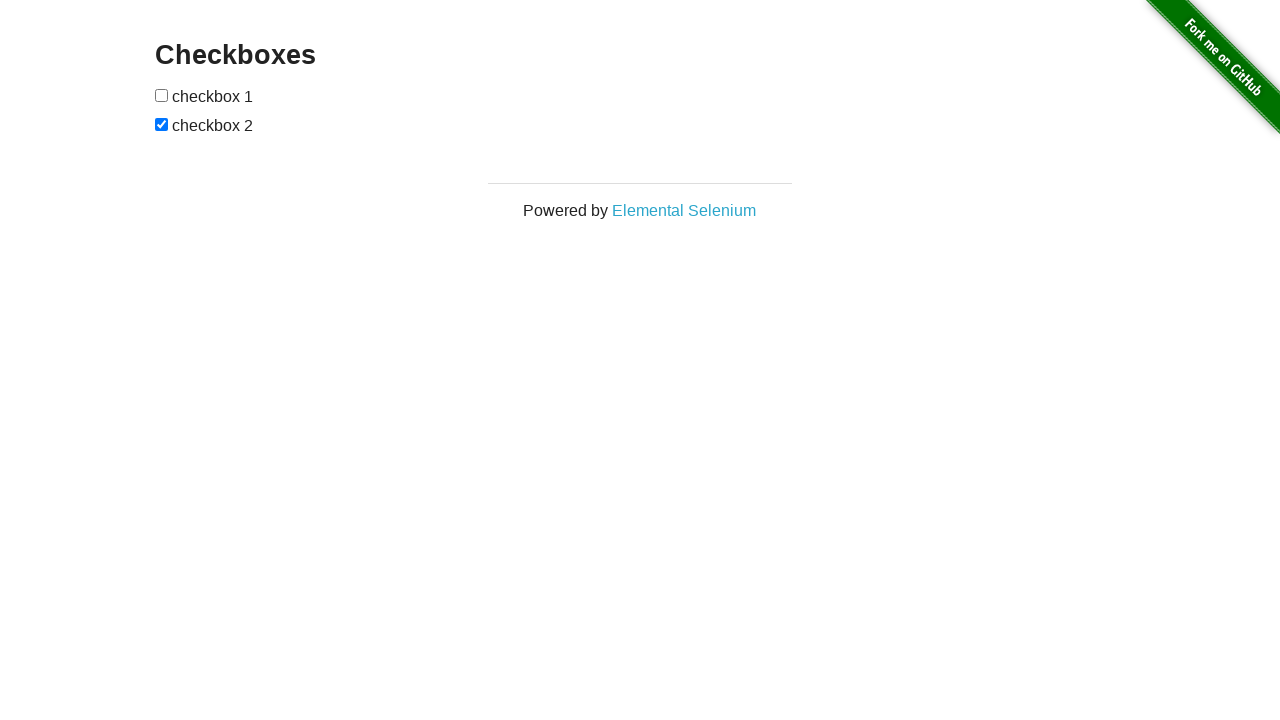

Clicked first checkbox to check it at (162, 95) on input[type='checkbox'] >> nth=0
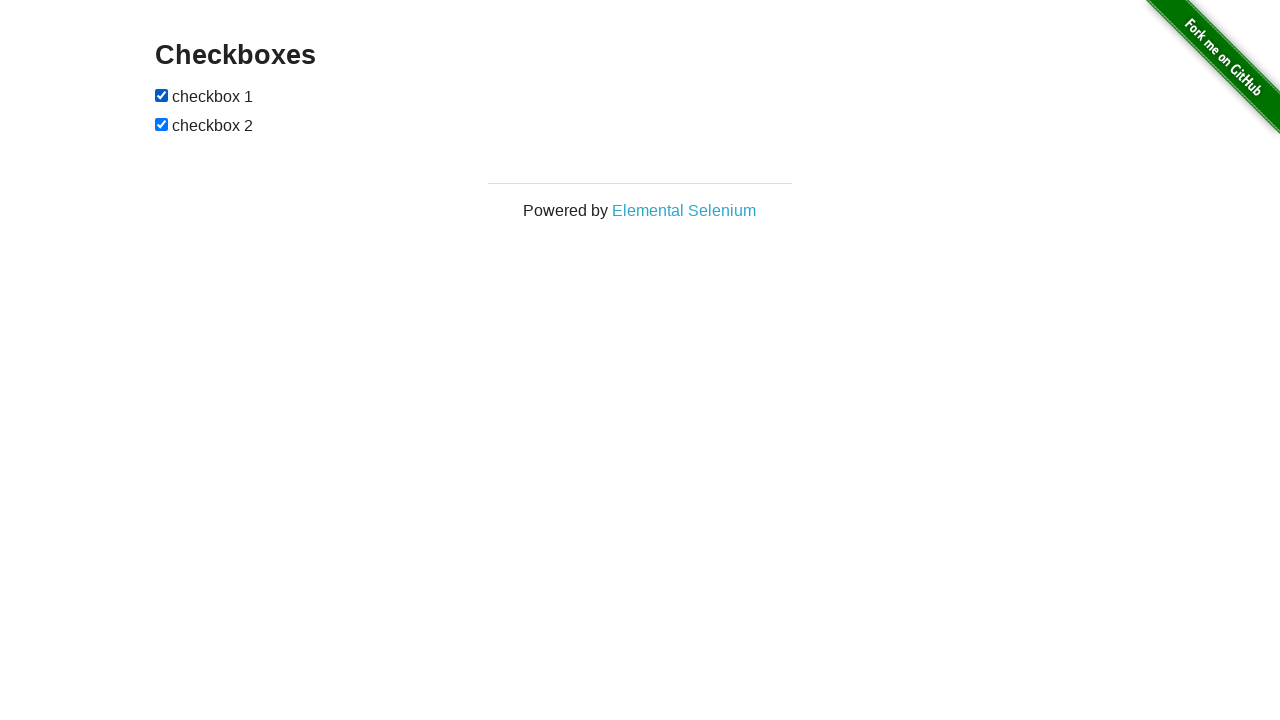

Clicked second checkbox to toggle its state at (162, 124) on input[type='checkbox'] >> nth=1
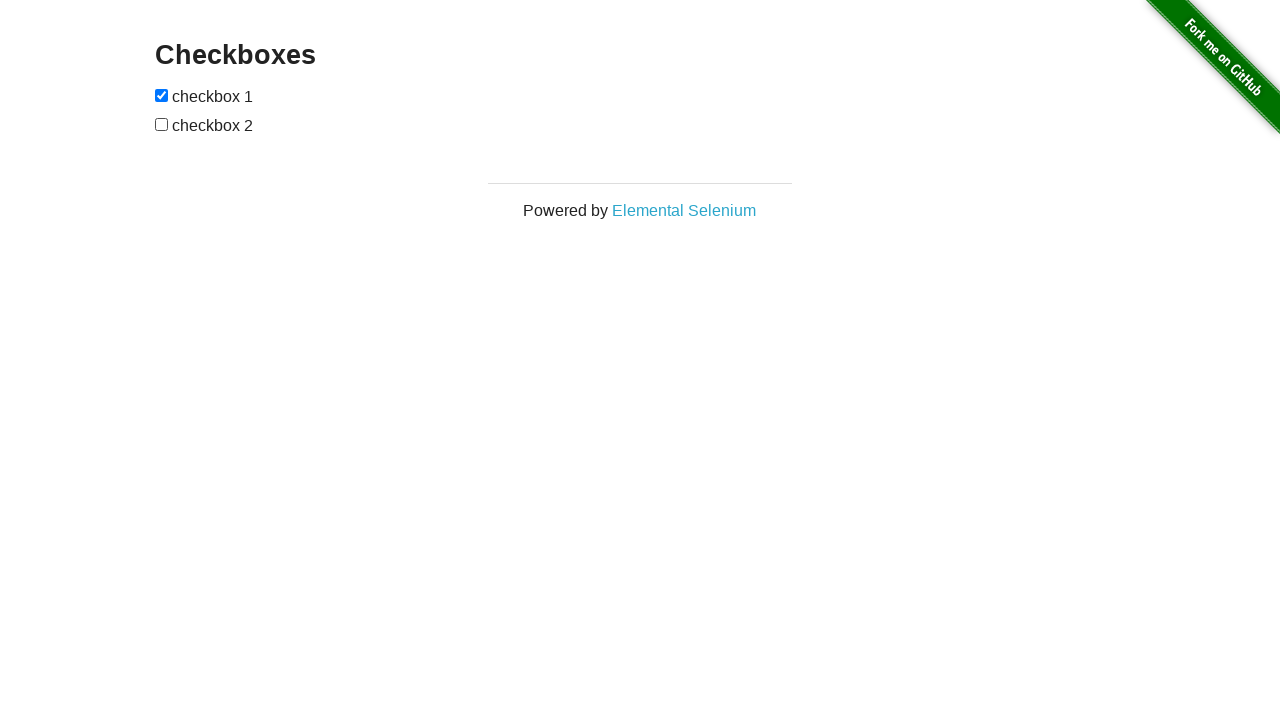

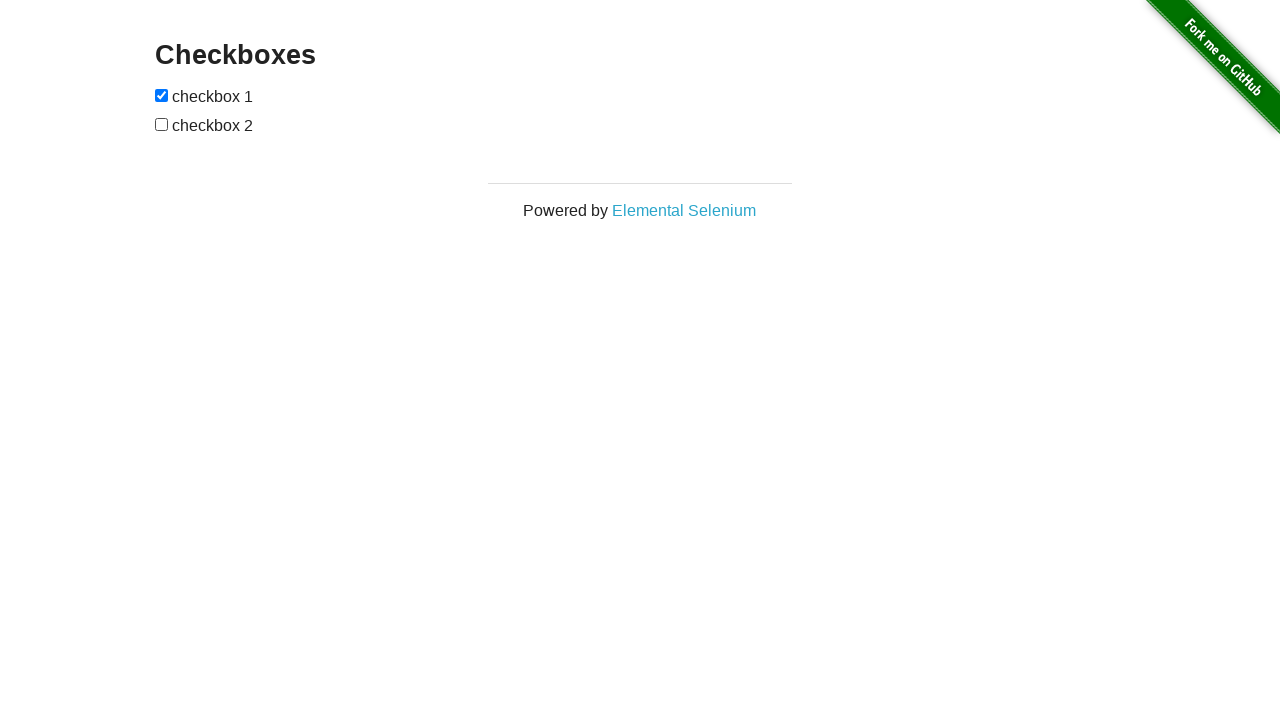